Navigates to Rahul Shetty Academy website and retrieves the page title and URL

Starting URL: https://rahulshettyacademy.com/

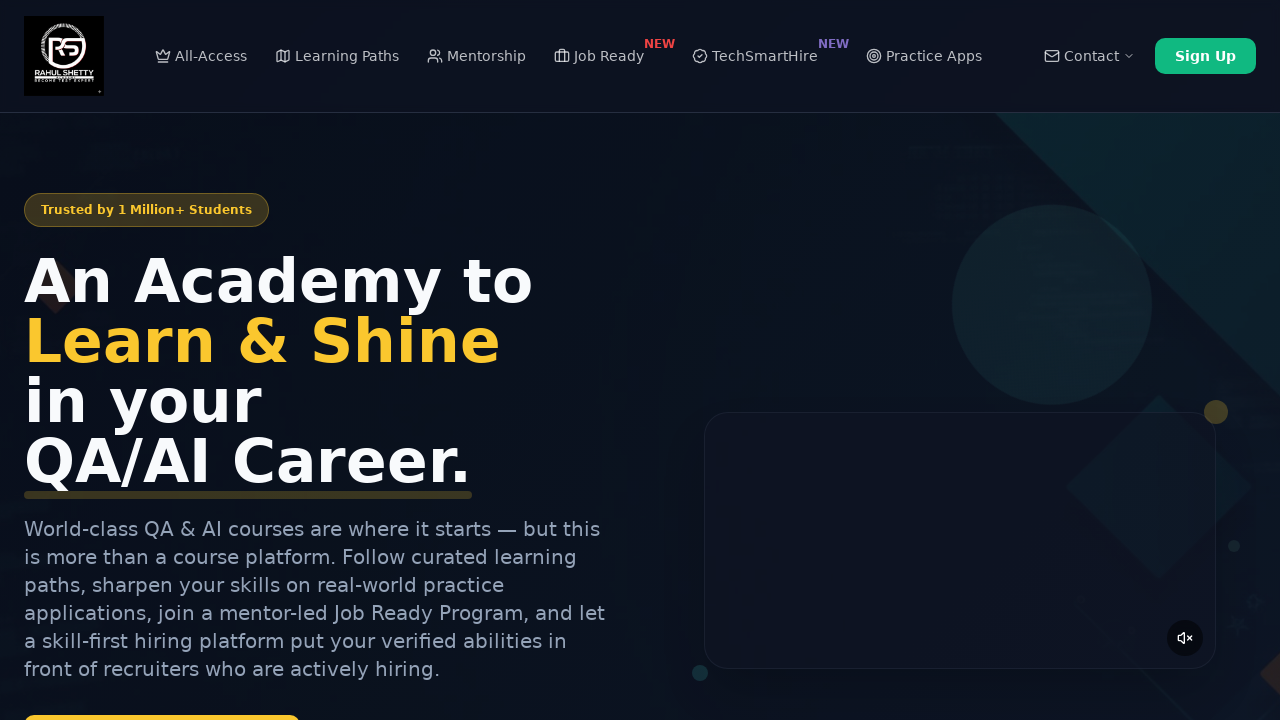

Retrieved page title from Rahul Shetty Academy website
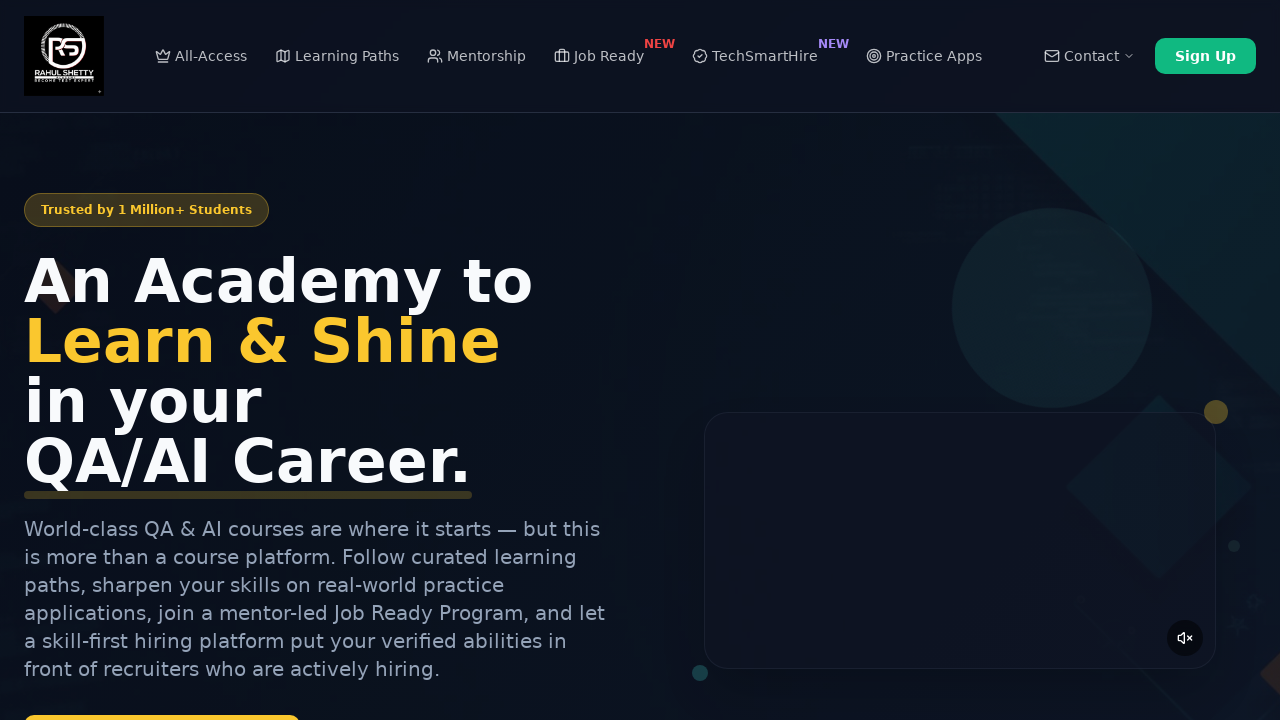

Printed page title
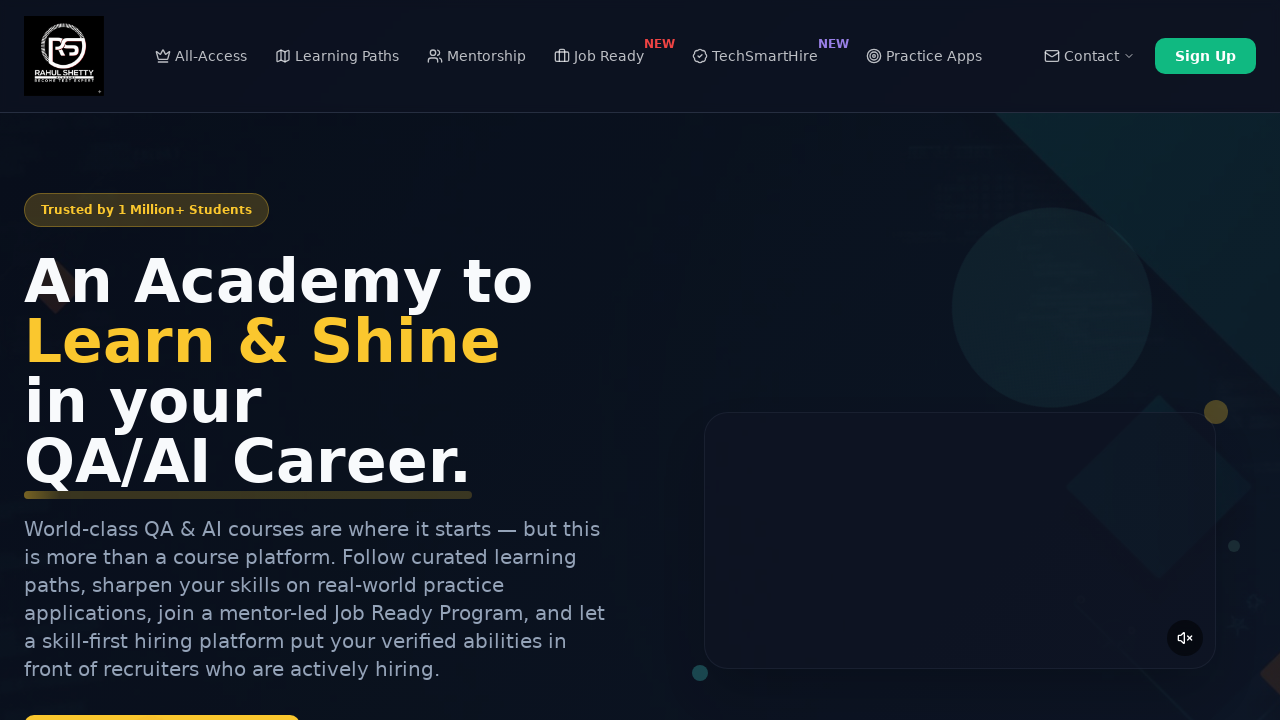

Retrieved current URL from page
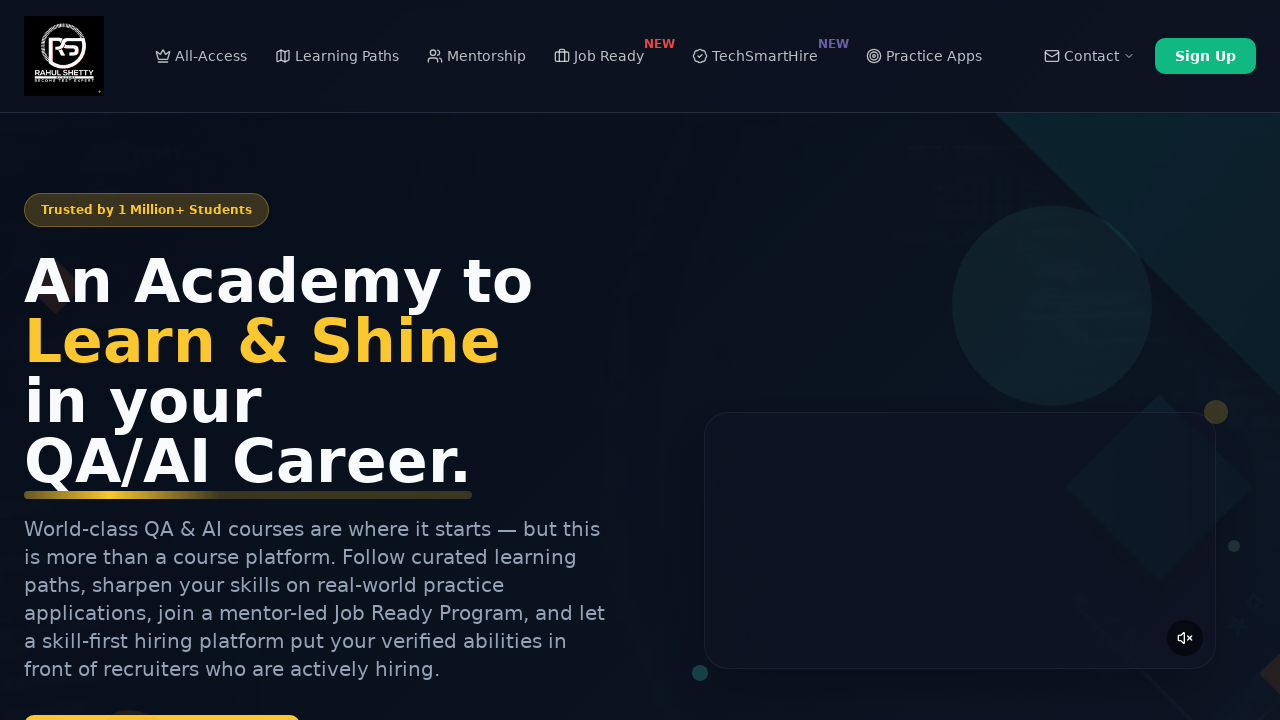

Printed current URL
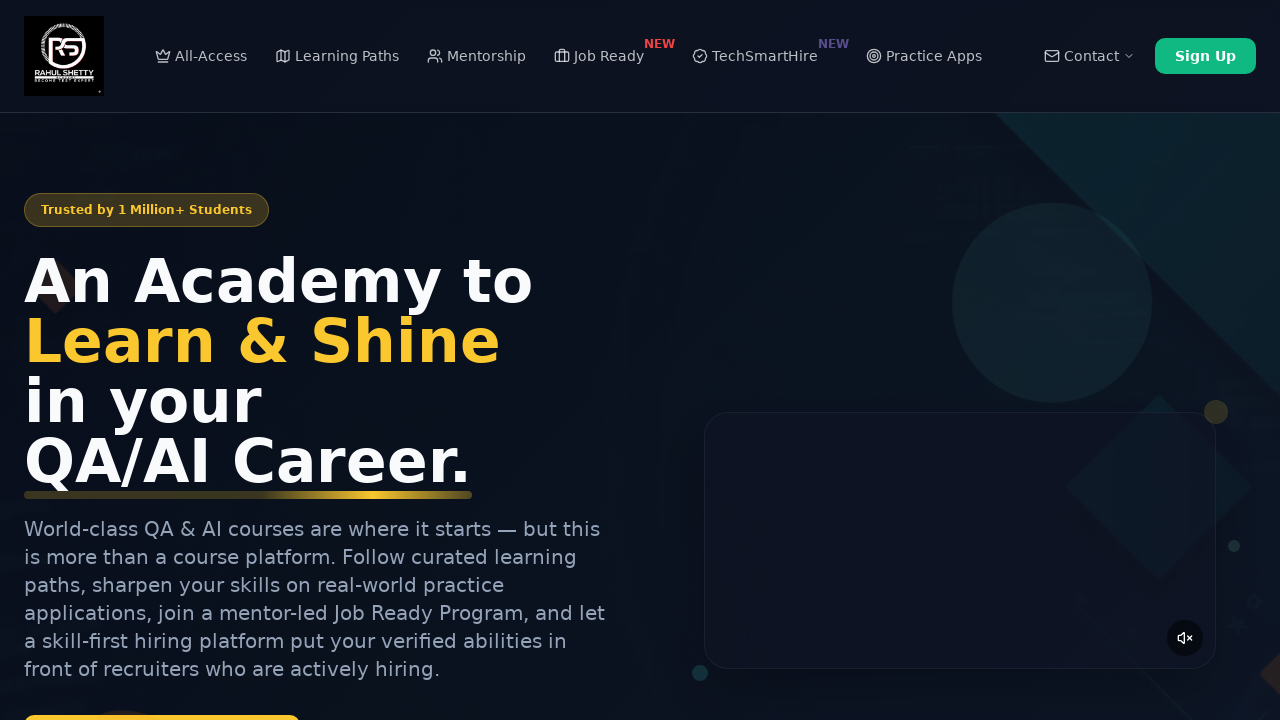

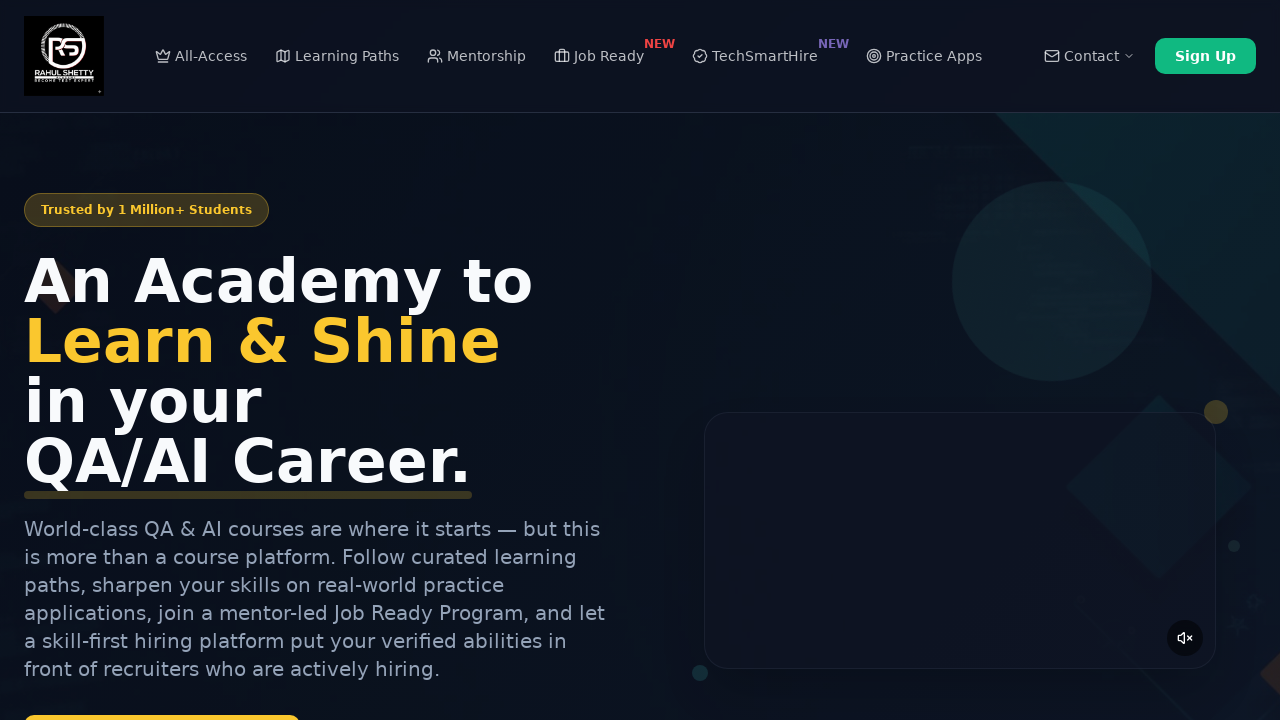